Tests that the OpenVSX registry displays extensions by scrolling down the page and counting the number of extension cards visible.

Starting URL: https://open-vsx.org

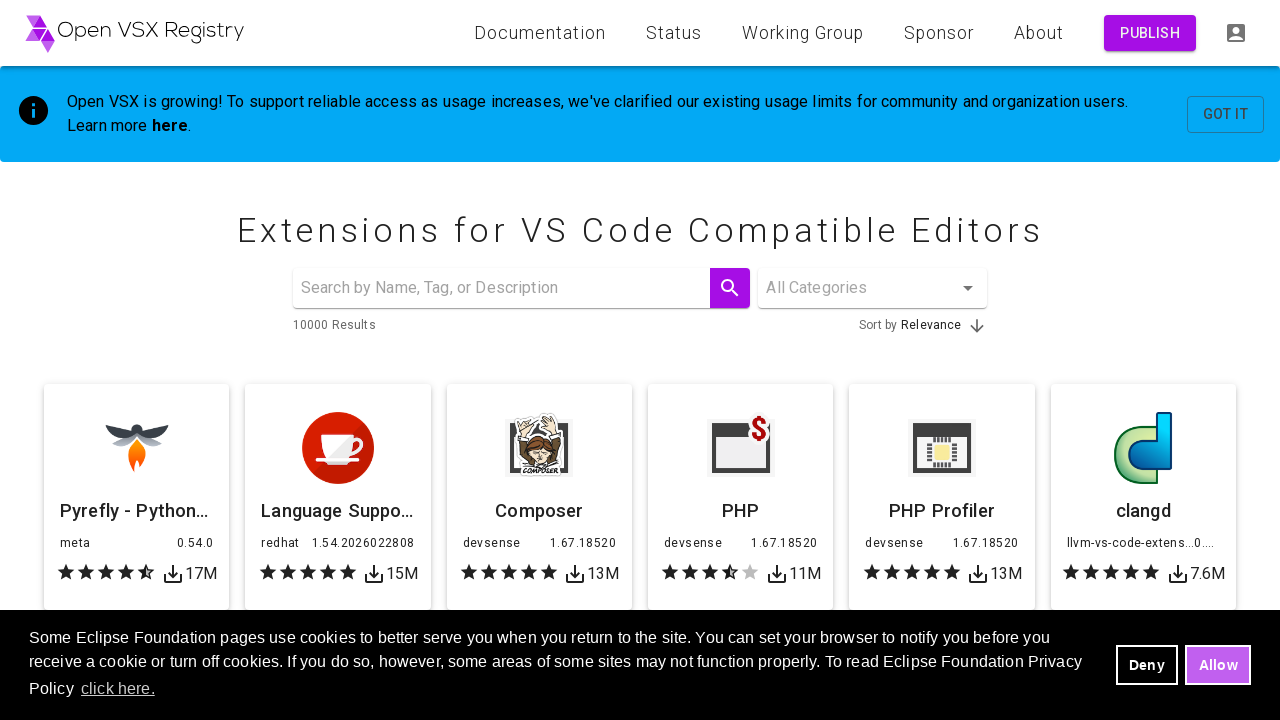

Waited for page to reach network idle state
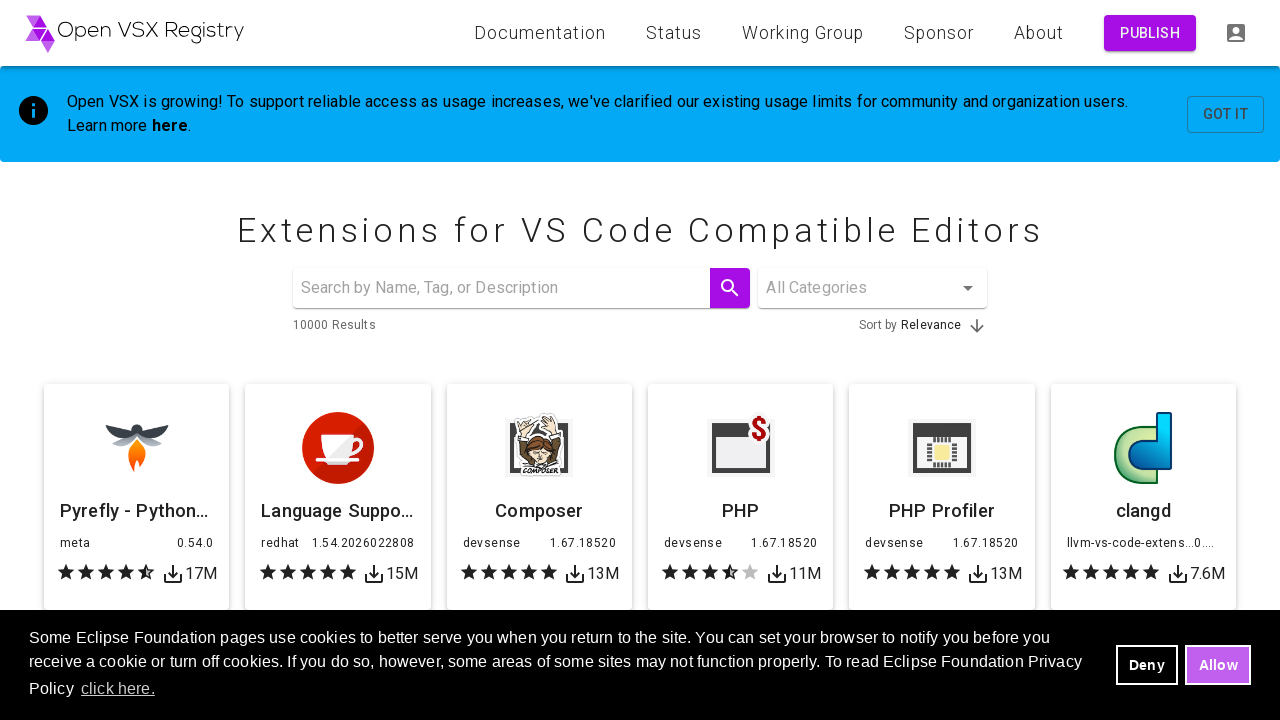

Retrieved results text from page
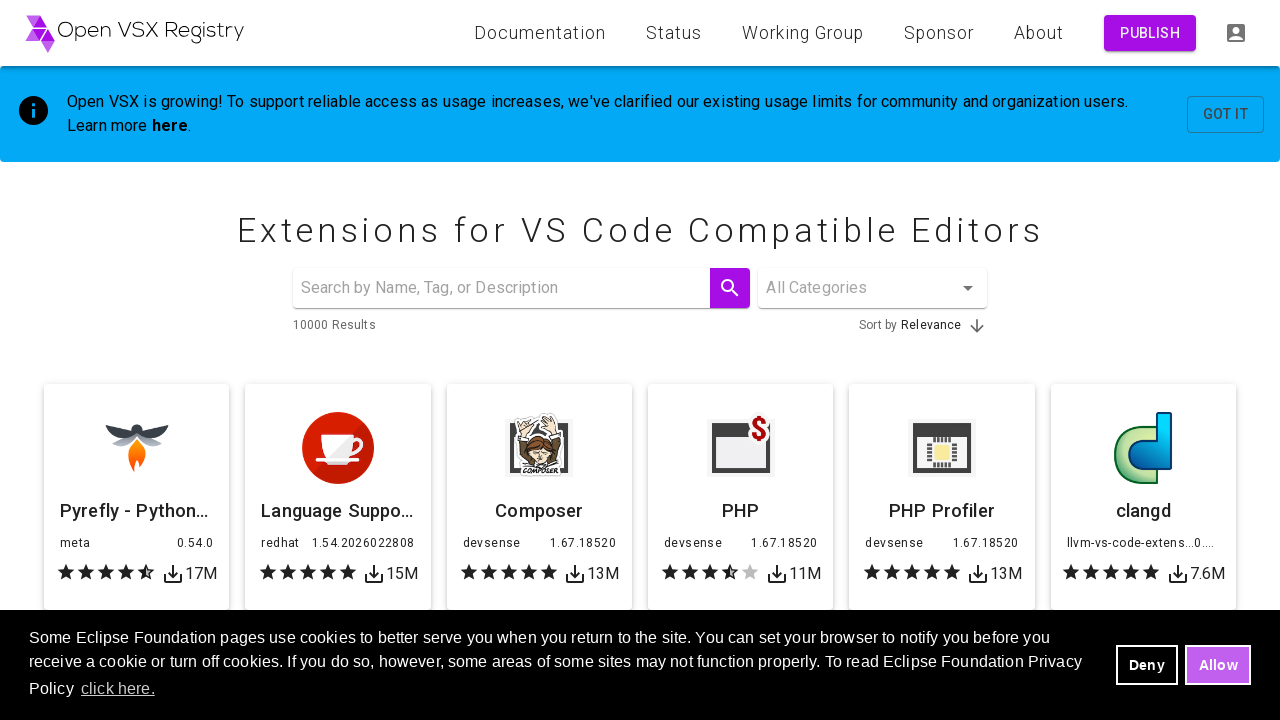

Parsed initial extension count: 10000
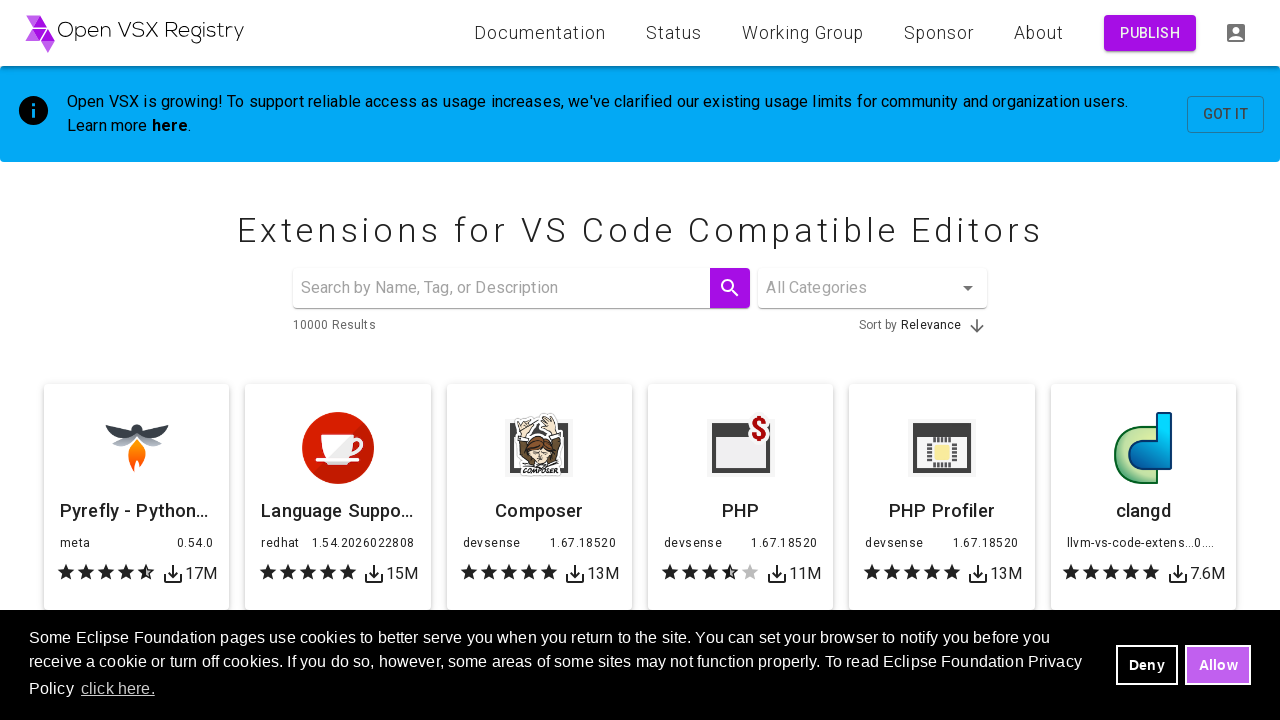

Counted 14 extension cards initially
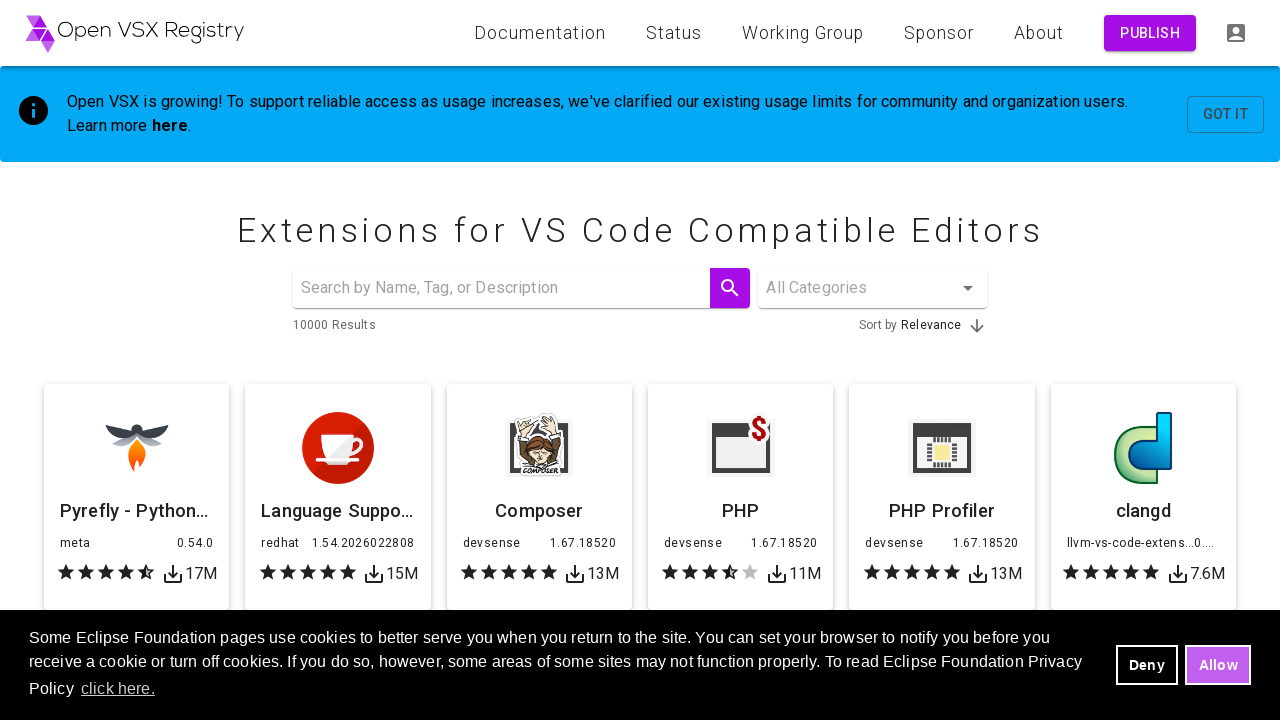

Scrolled down 500 pixels to load more extensions
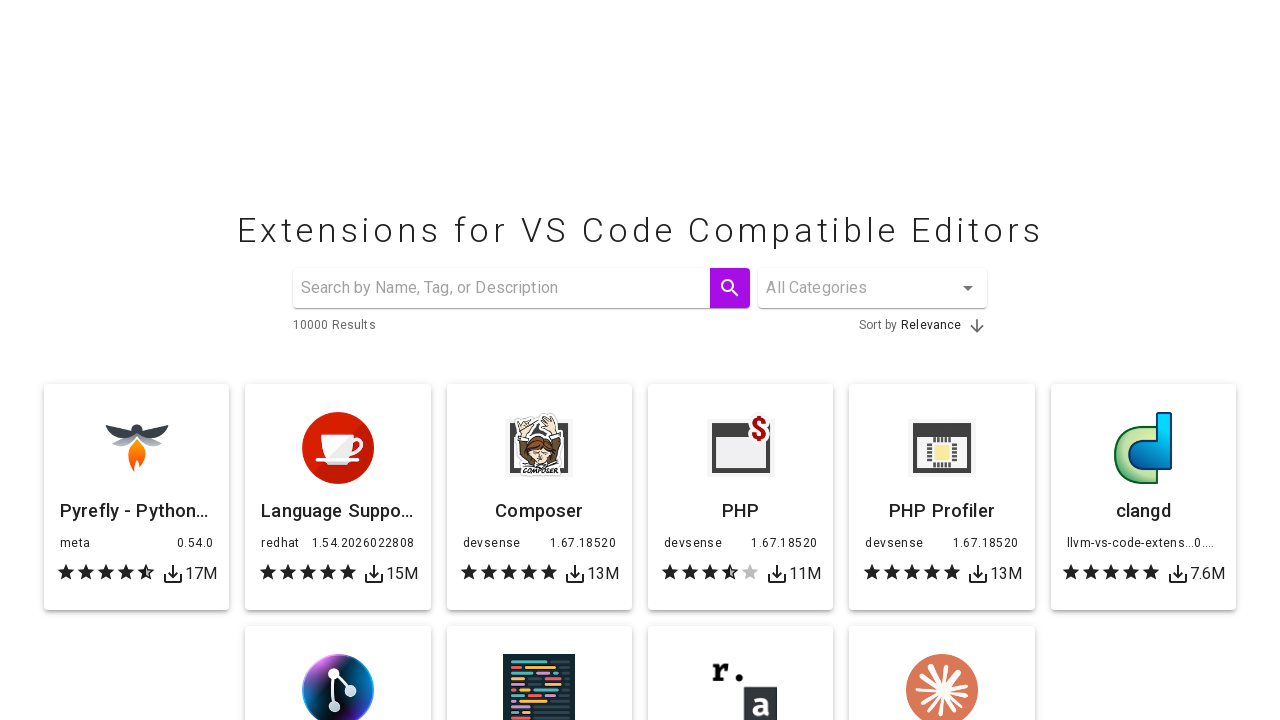

Waited 500ms for extensions to load
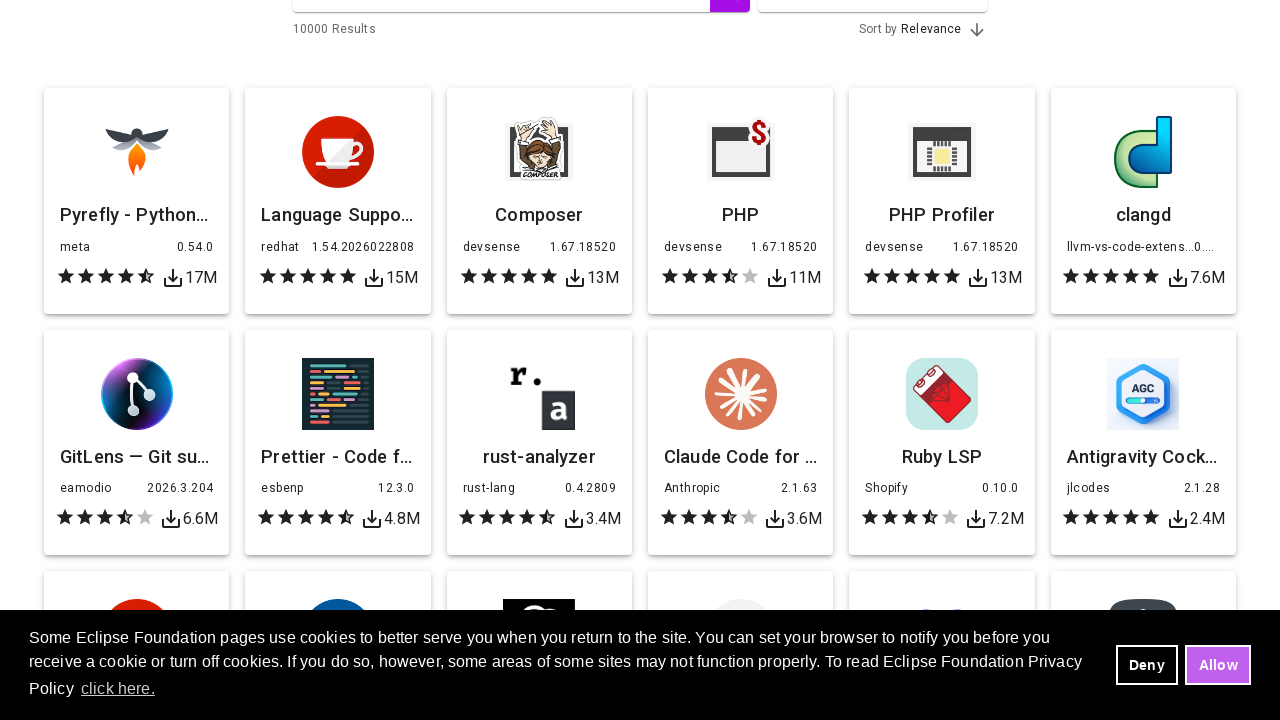

Counted 24 extension cards after scrolling
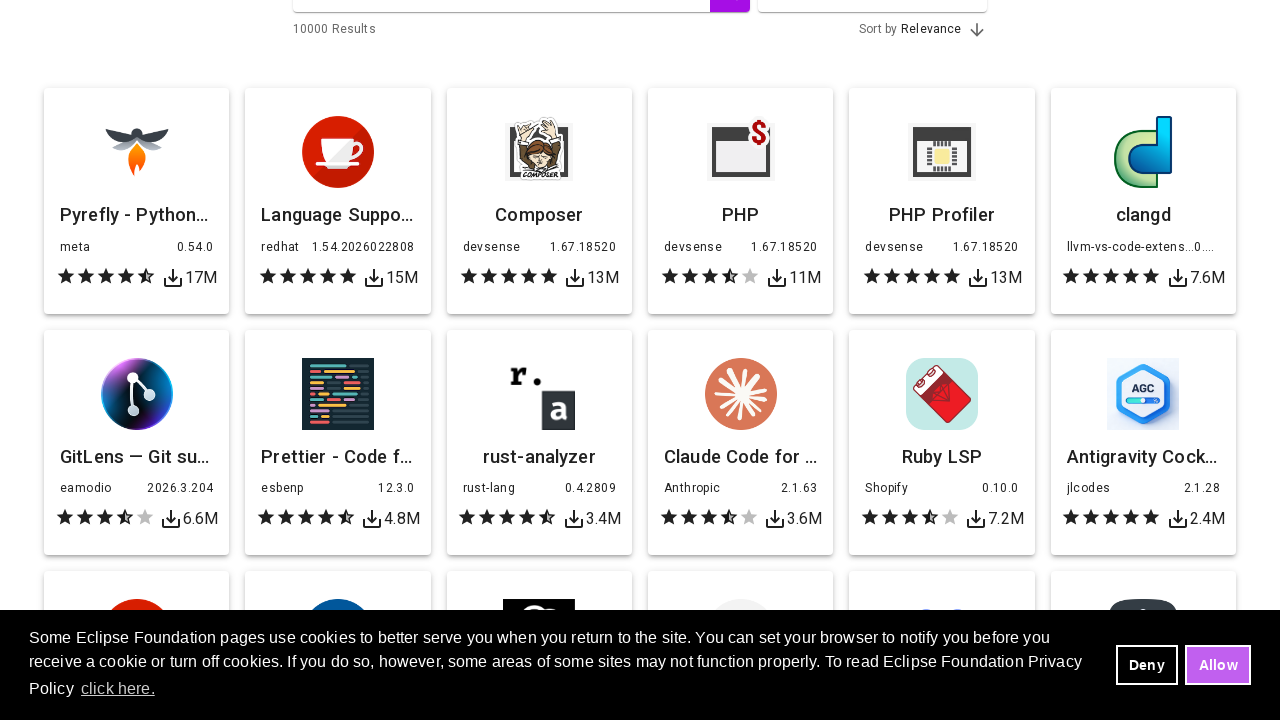

Scrolled down 500 pixels to load more extensions
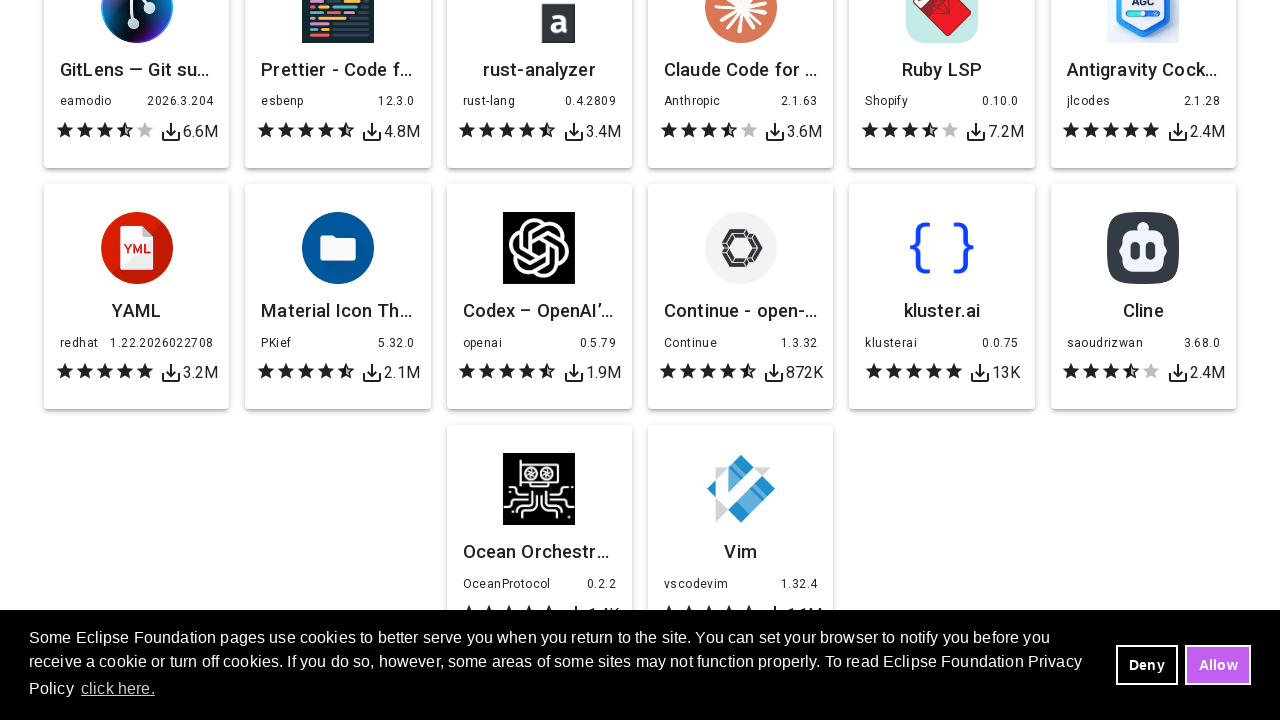

Waited 500ms for extensions to load
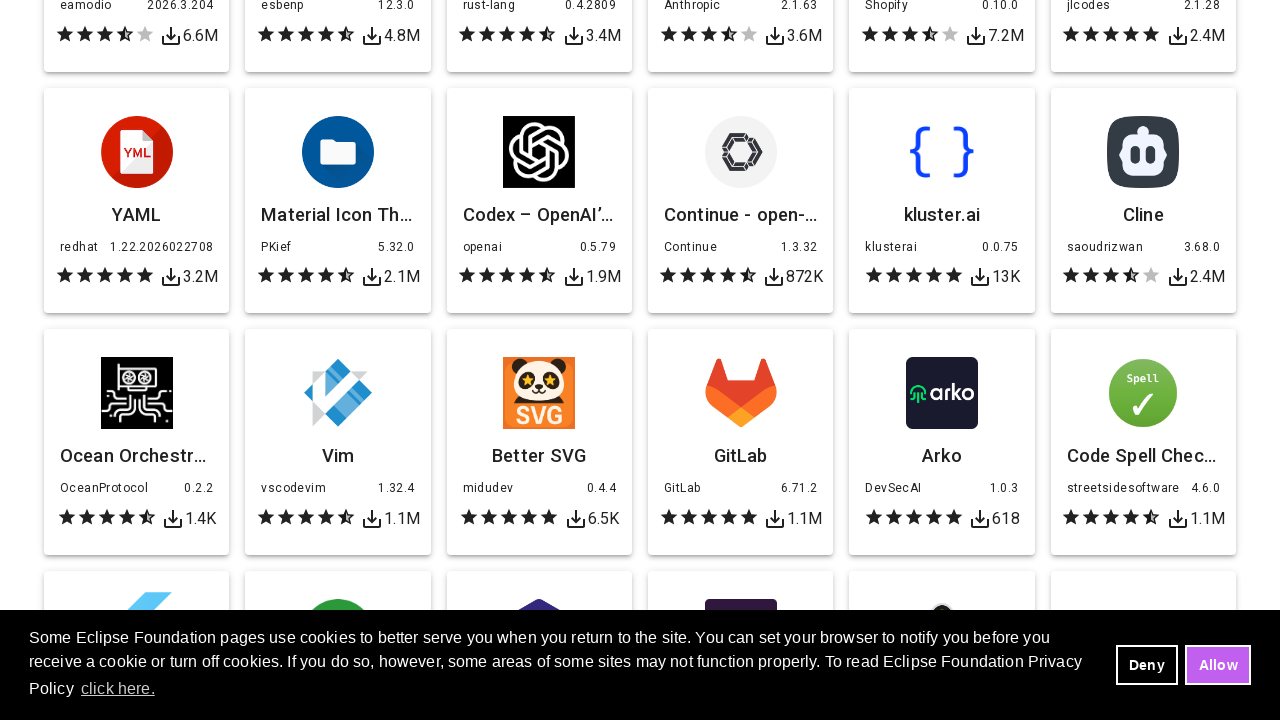

Counted 44 extension cards after scrolling
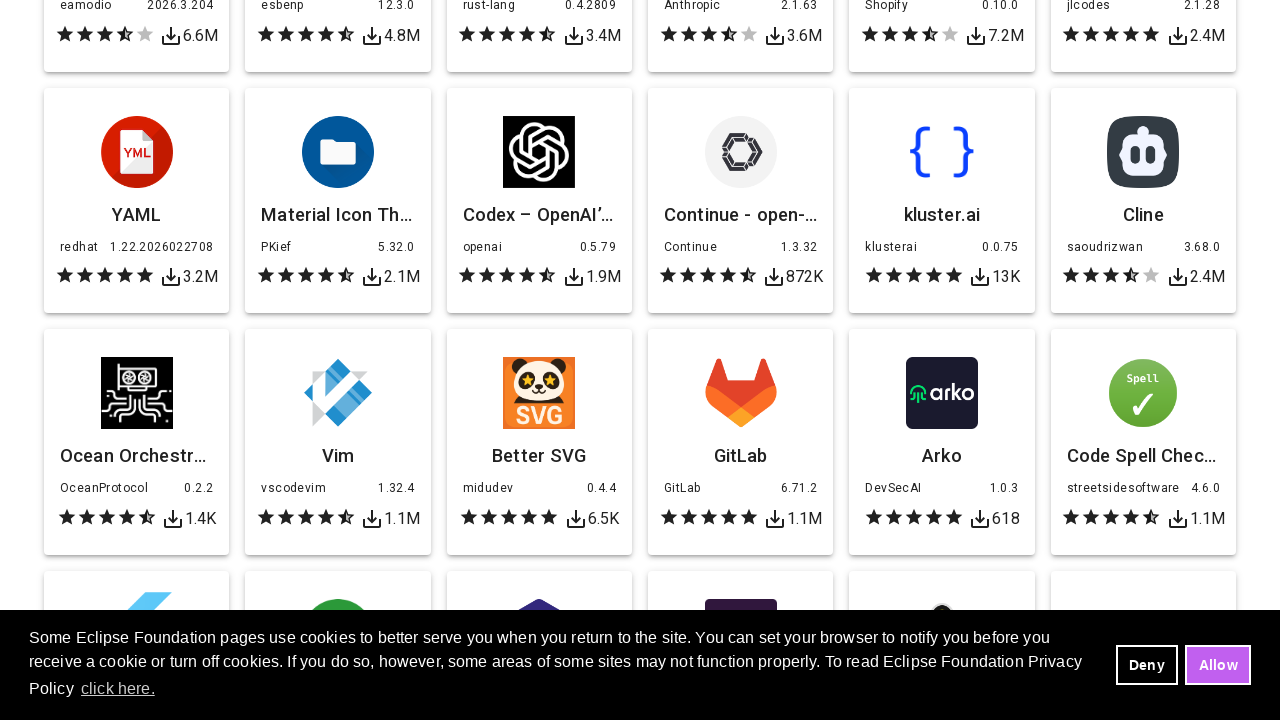

Scrolled down 500 pixels to load more extensions
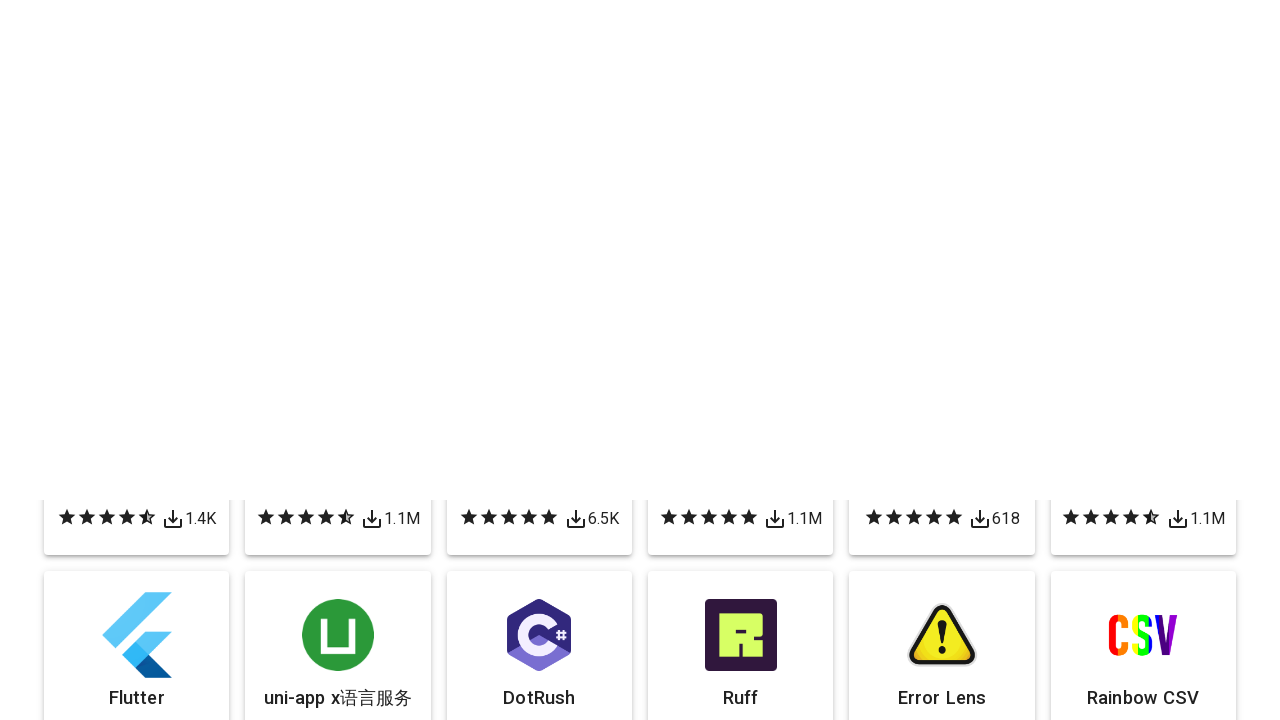

Waited 500ms for extensions to load
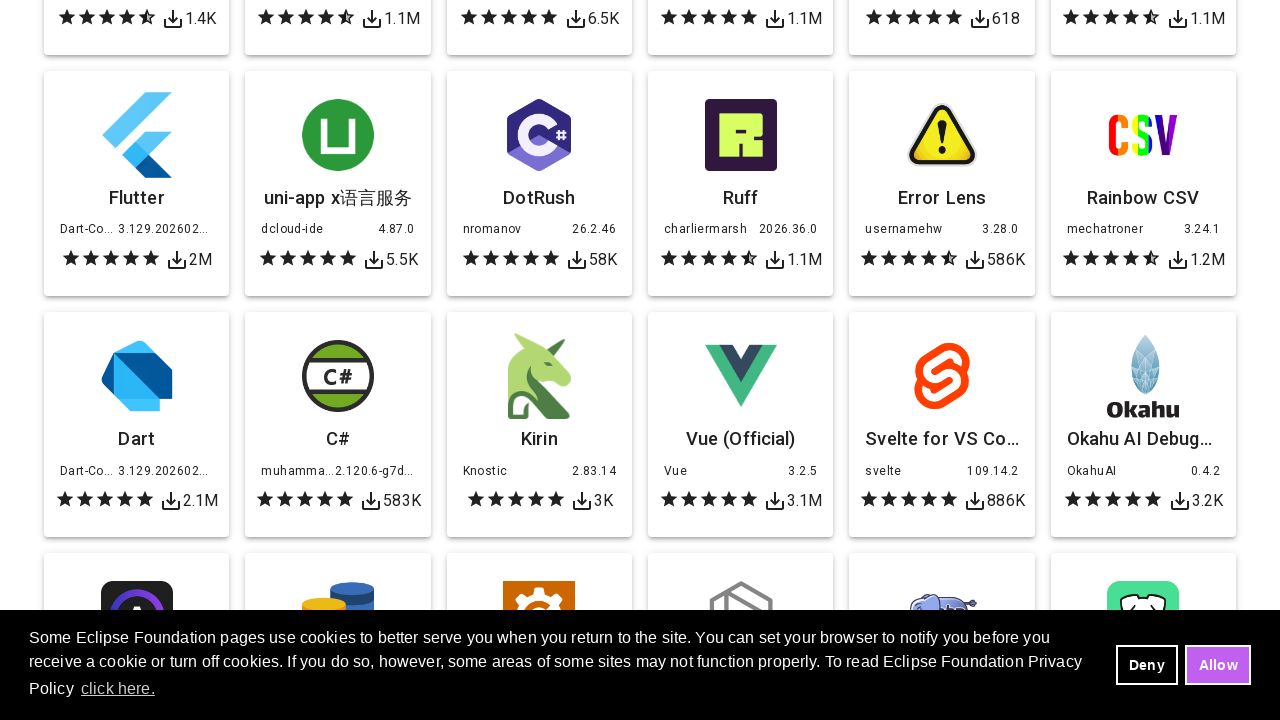

Counted 54 extension cards after scrolling
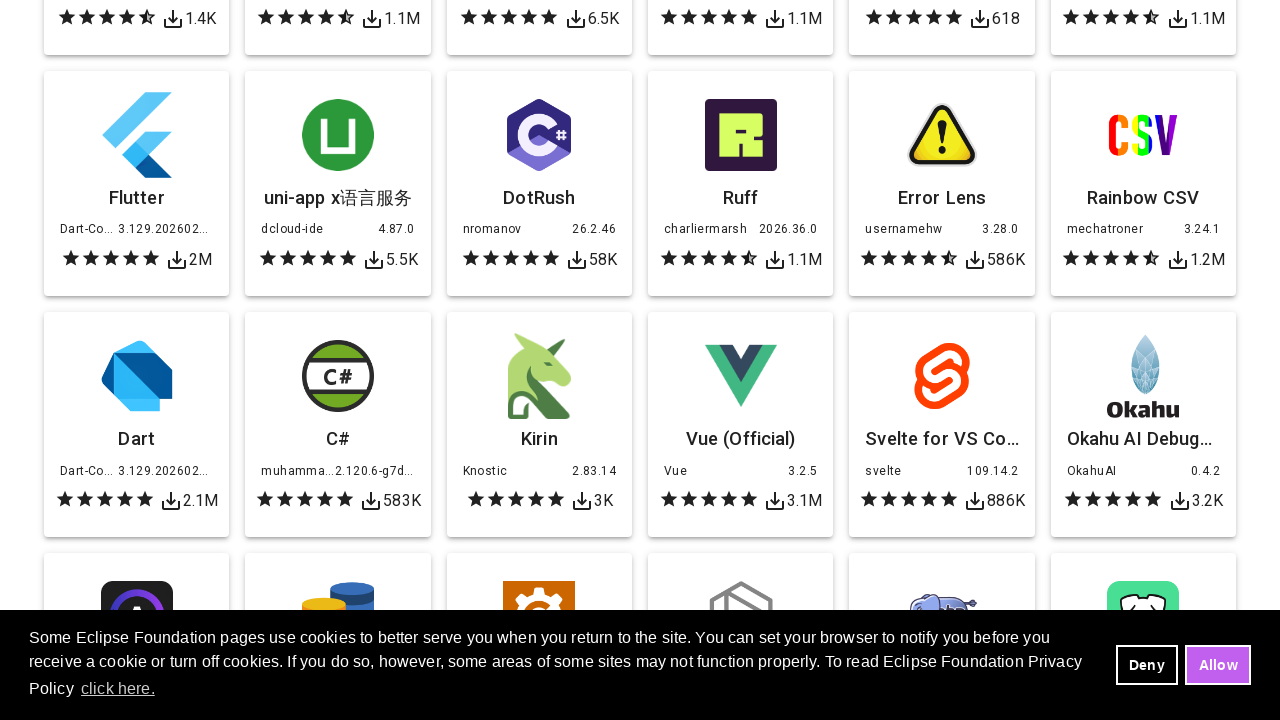

Verified that 54 extensions are visible on page
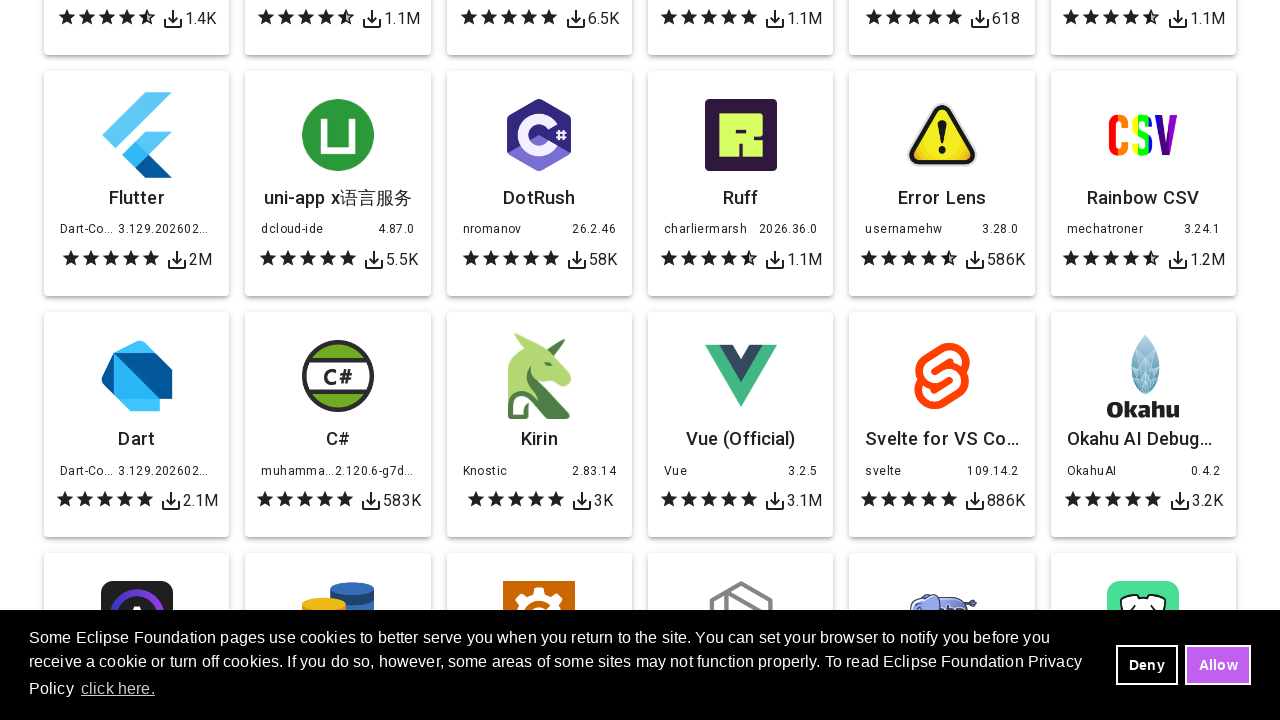

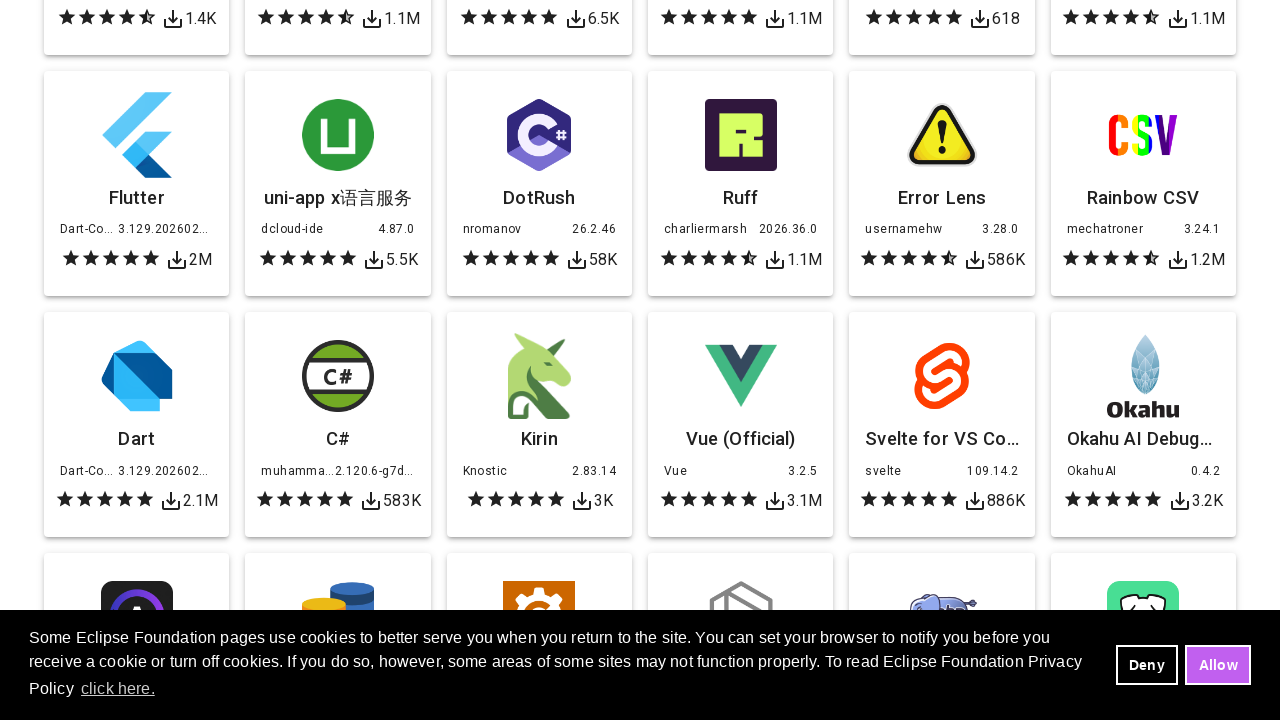